Tests drag-and-drop functionality on the jQuery UI droppable demo page by dragging an element and dropping it onto a target drop zone within an iframe.

Starting URL: https://jqueryui.com/droppable/

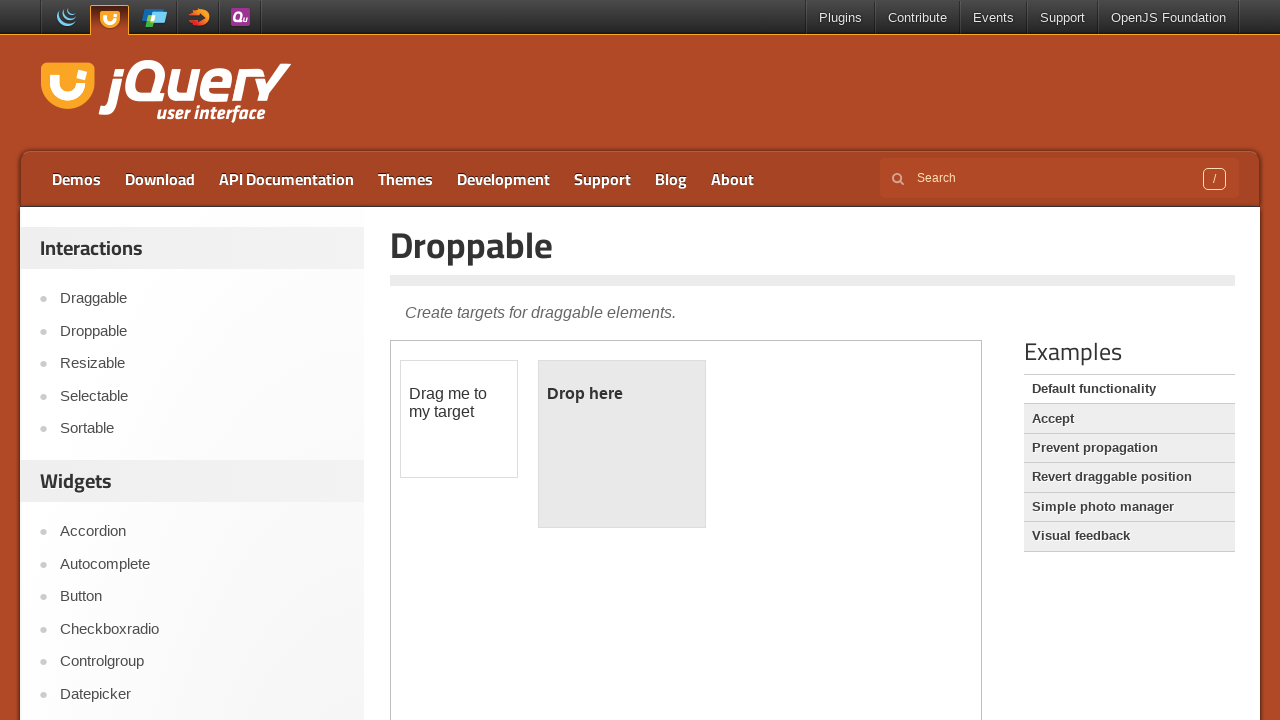

Located the demo iframe containing drag-and-drop elements
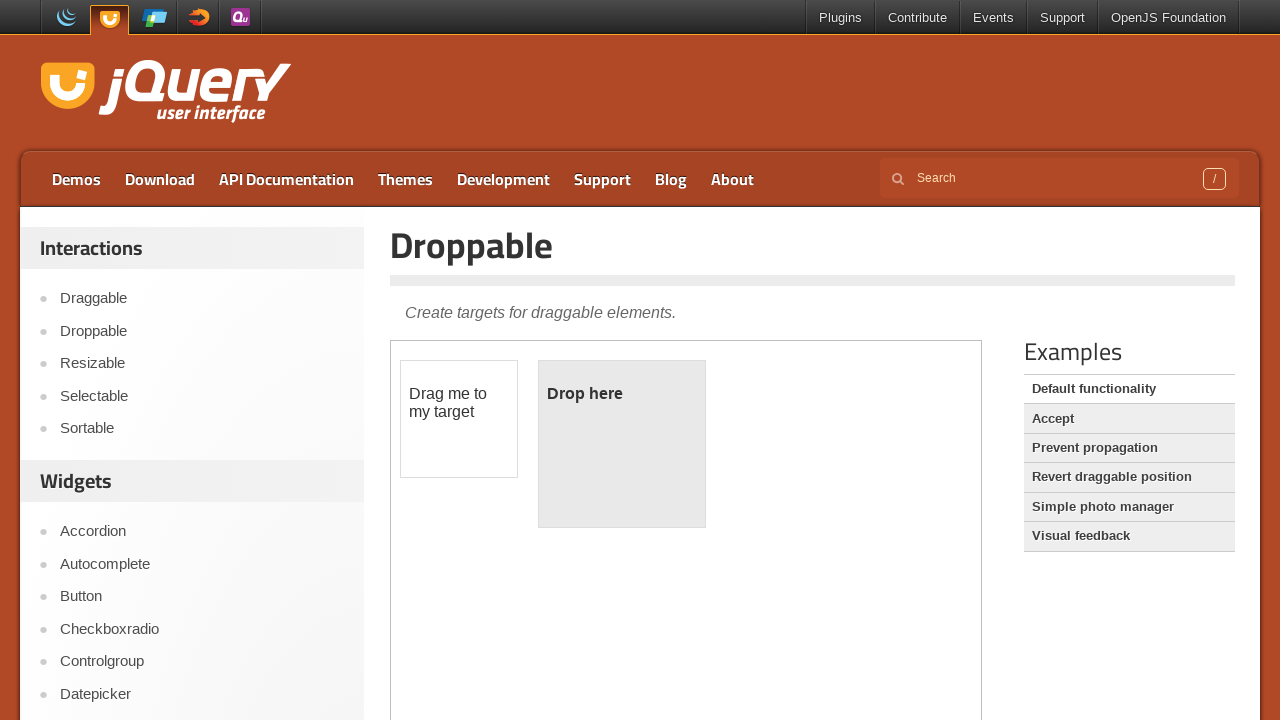

Retrieved droppable element text: Drop here
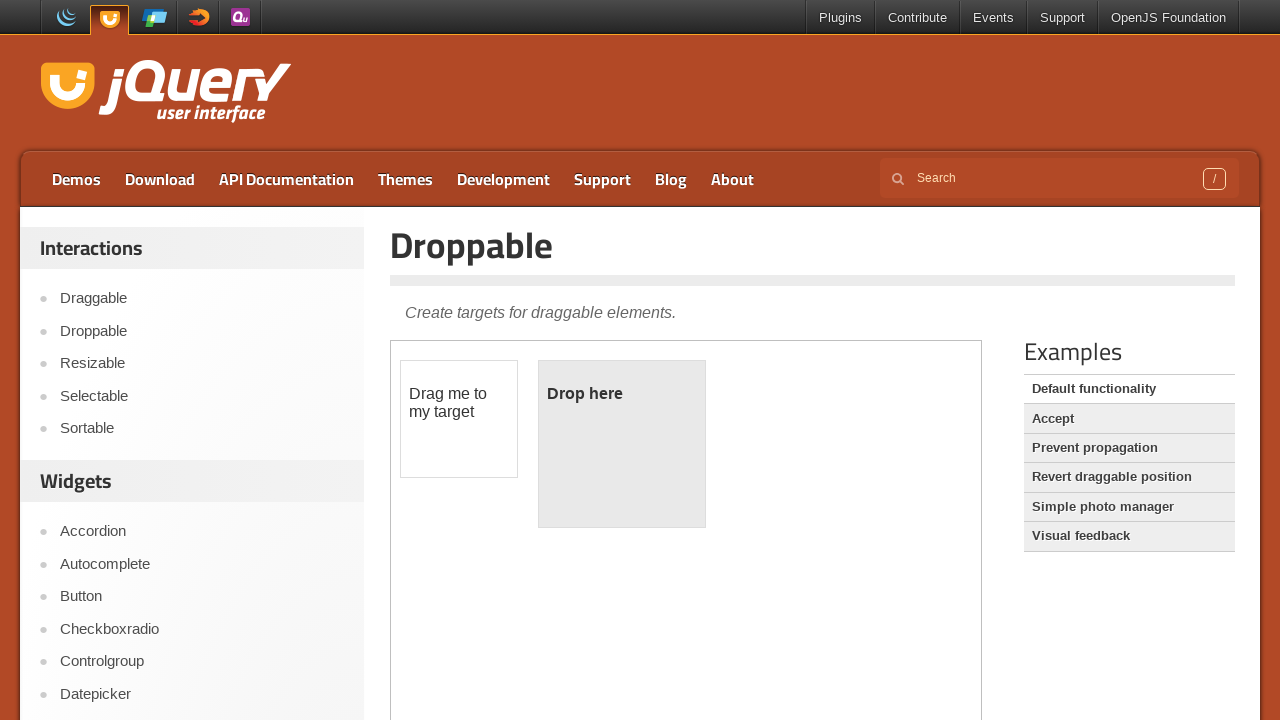

Located the draggable element within the iframe
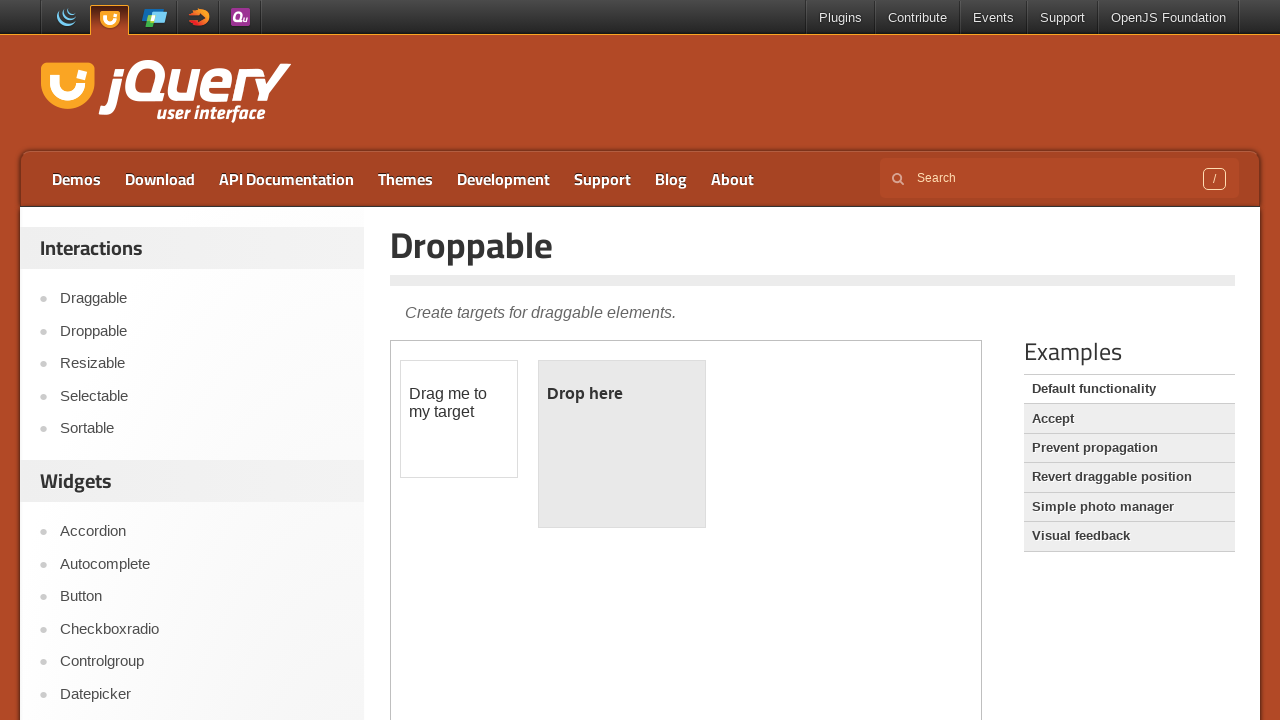

Located the droppable target element within the iframe
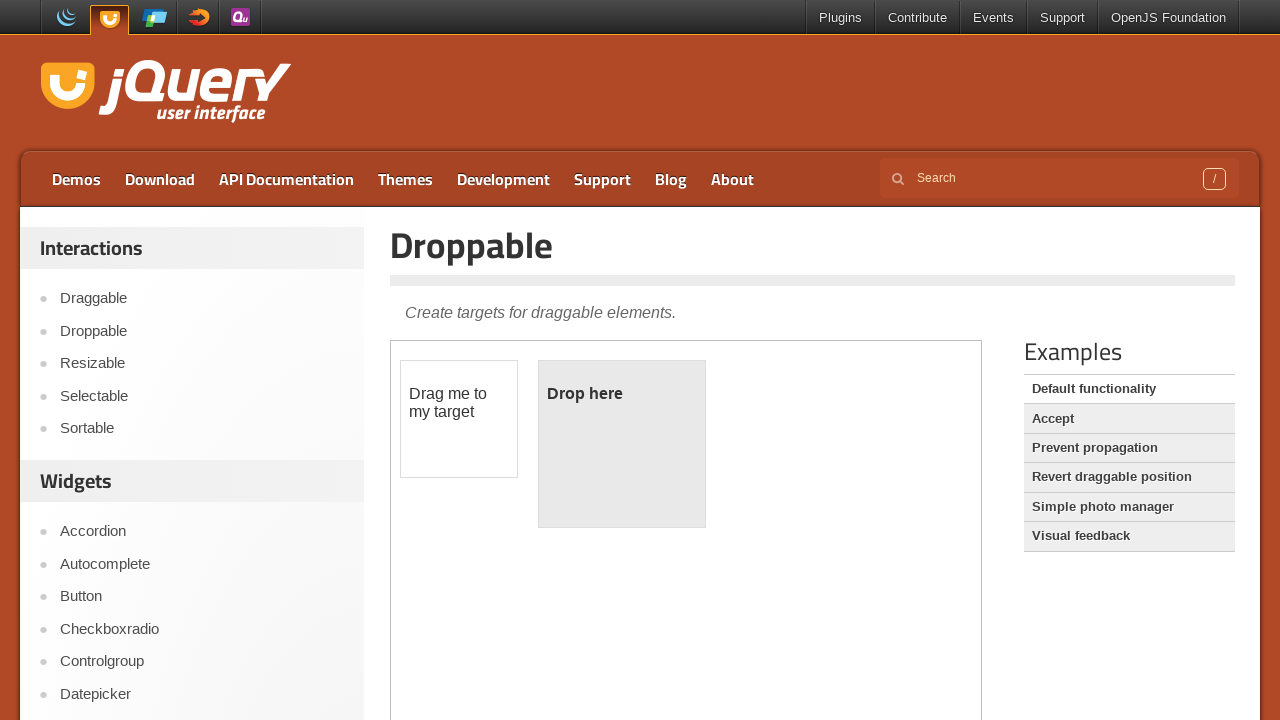

Dragged the draggable element and dropped it onto the droppable target at (622, 444)
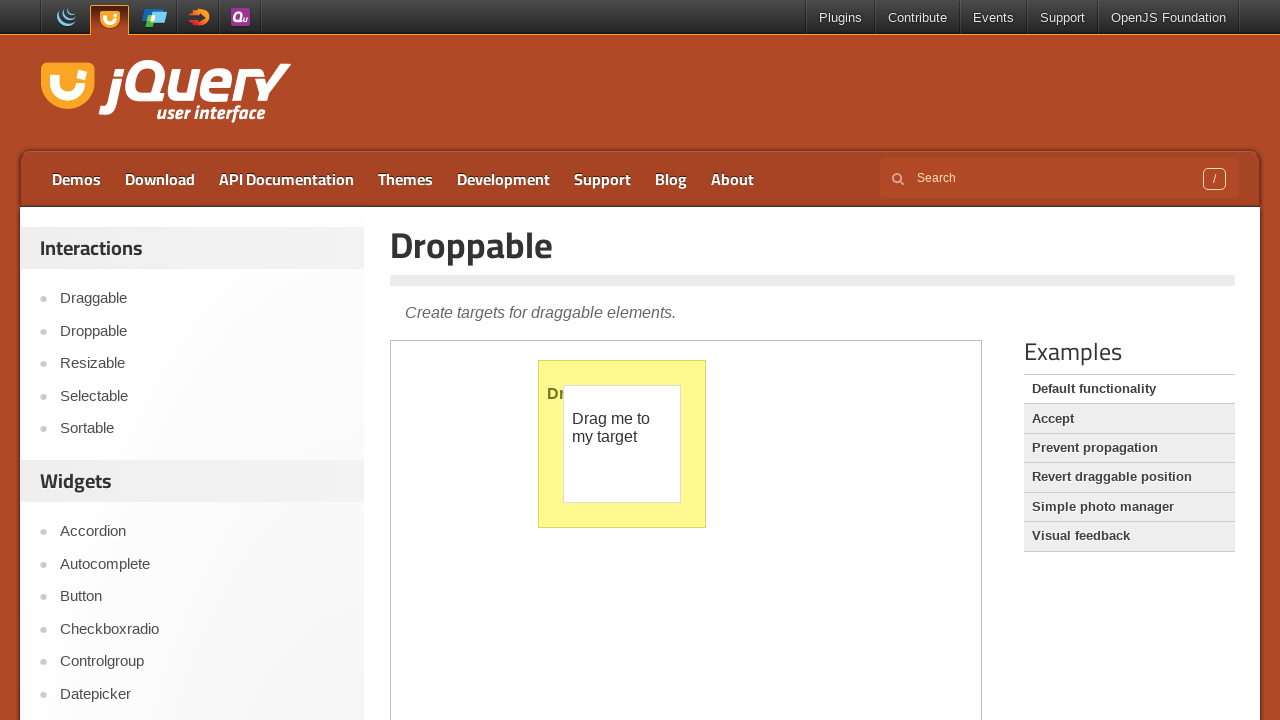

Waited for 1 second to observe the drag-and-drop result
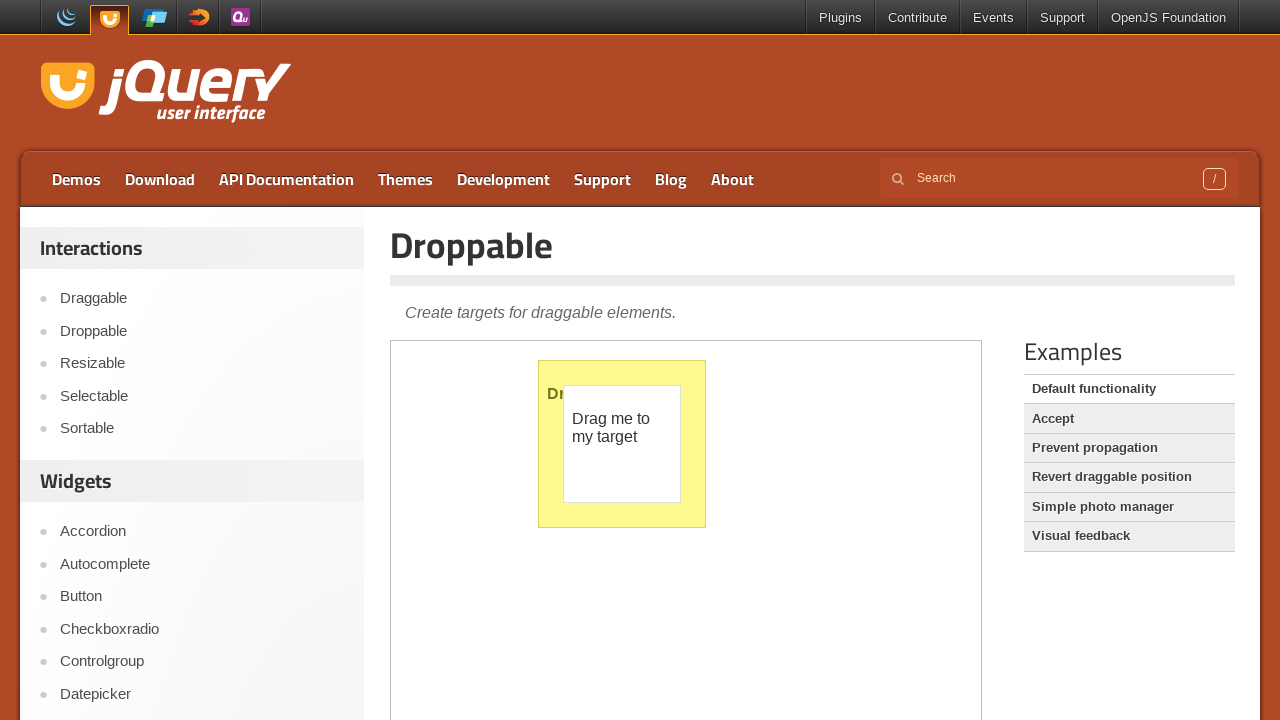

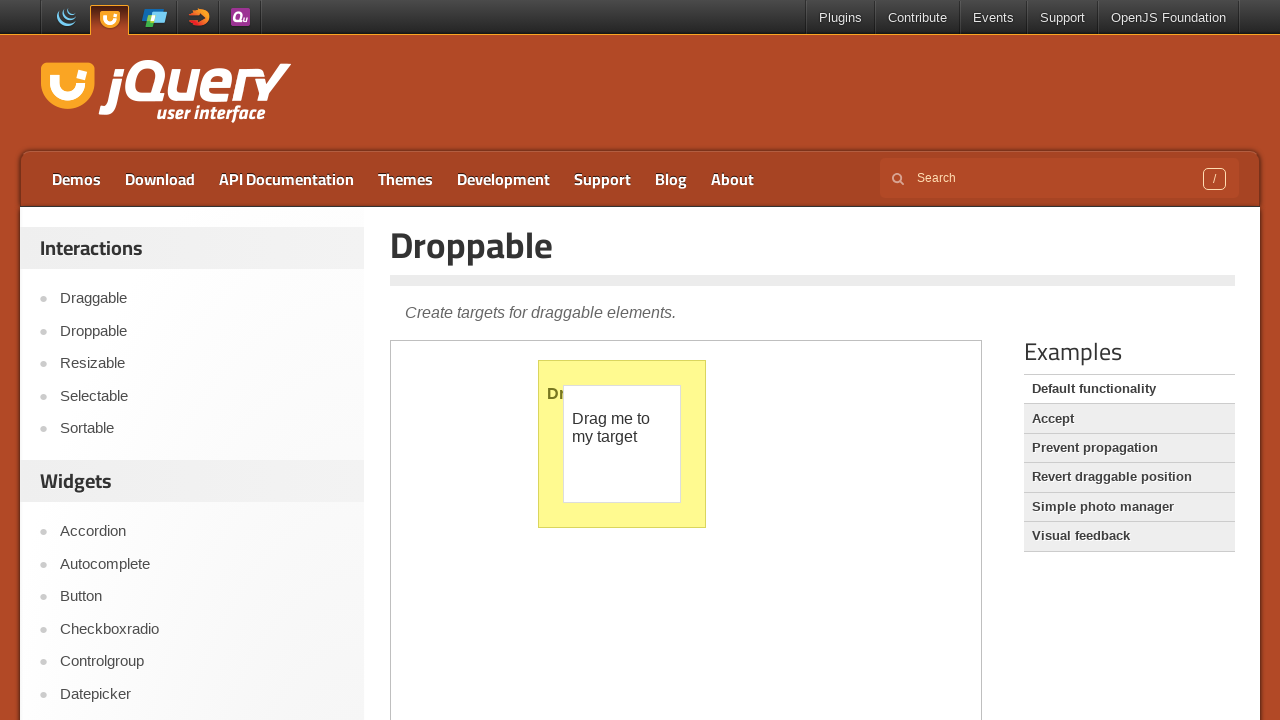